Tests network request interception by blocking image requests (png, jpg, jpeg, svg) and monitoring for failed requests on Apple's website

Starting URL: https://www.apple.com/

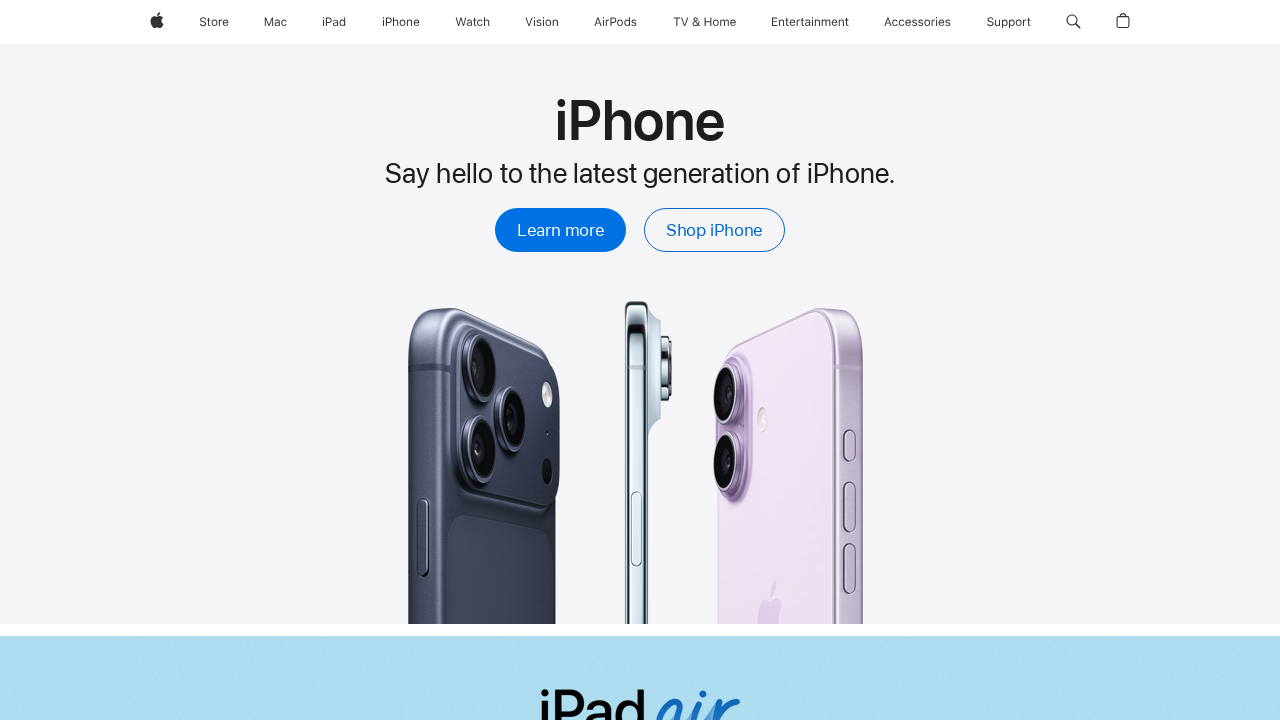

Set up route handler to block image requests (png, jpg, jpeg, svg)
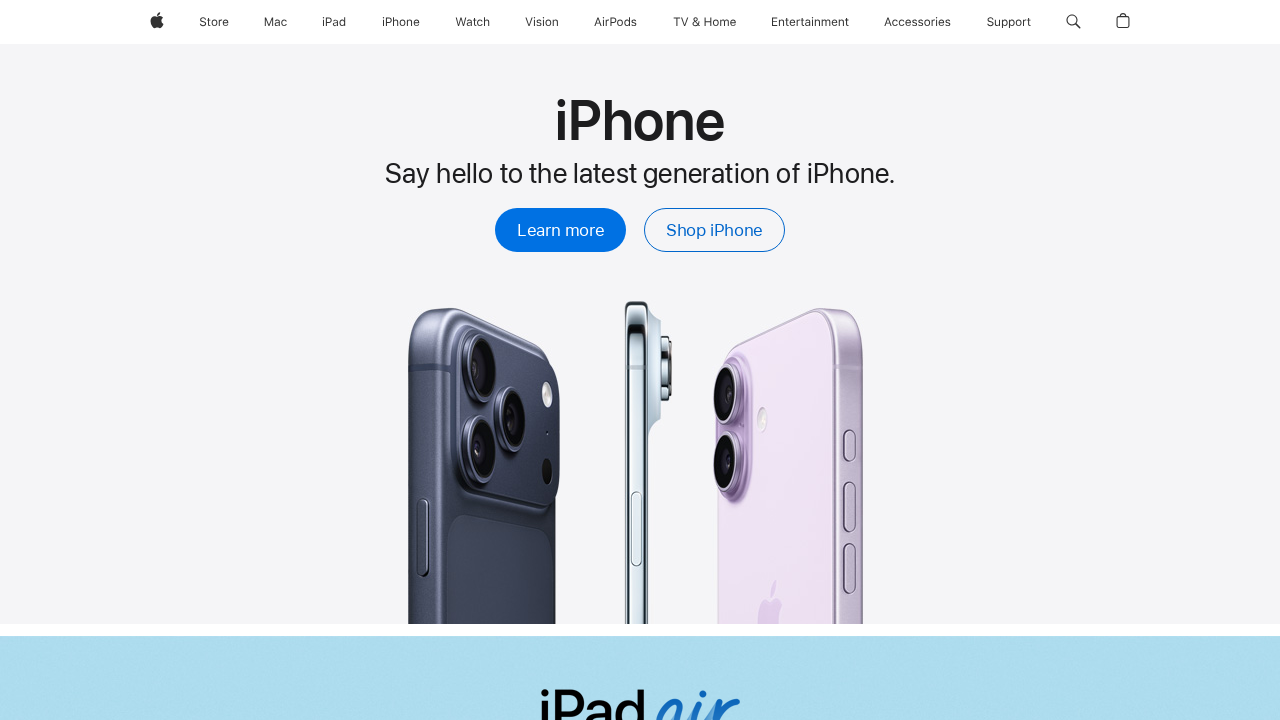

Set up listener for failed requests
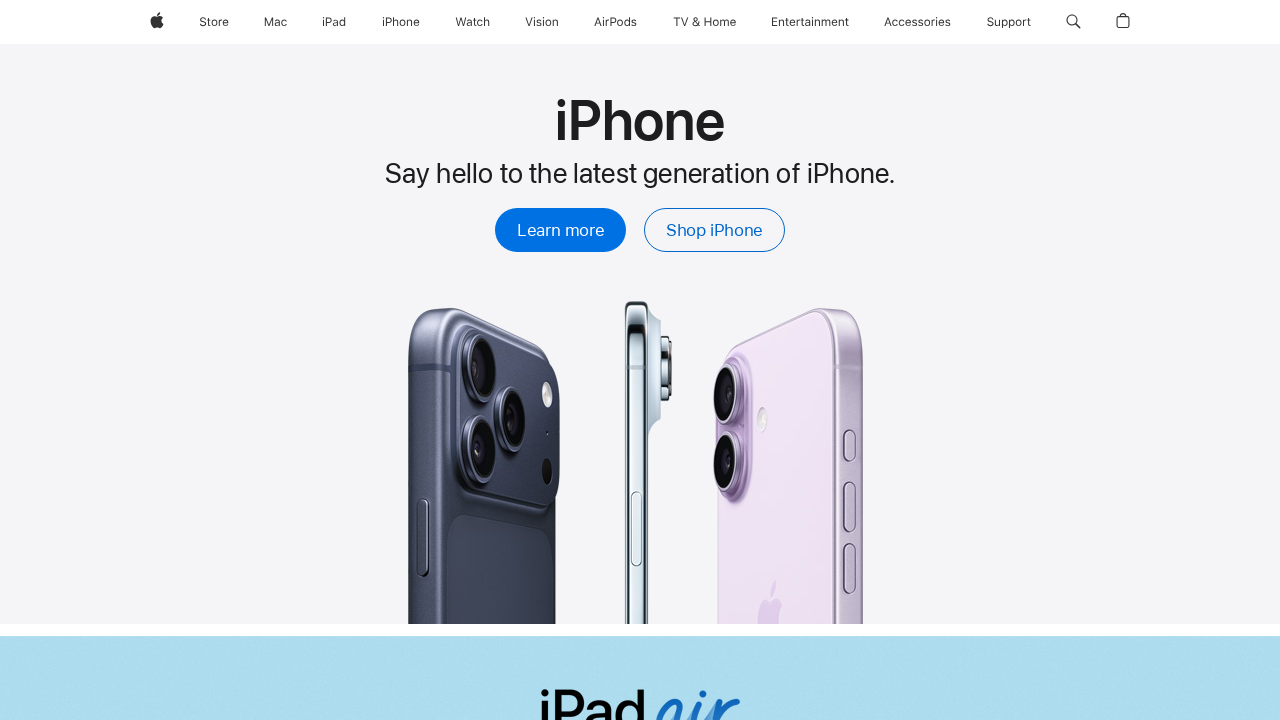

Navigated to https://www.apple.com/
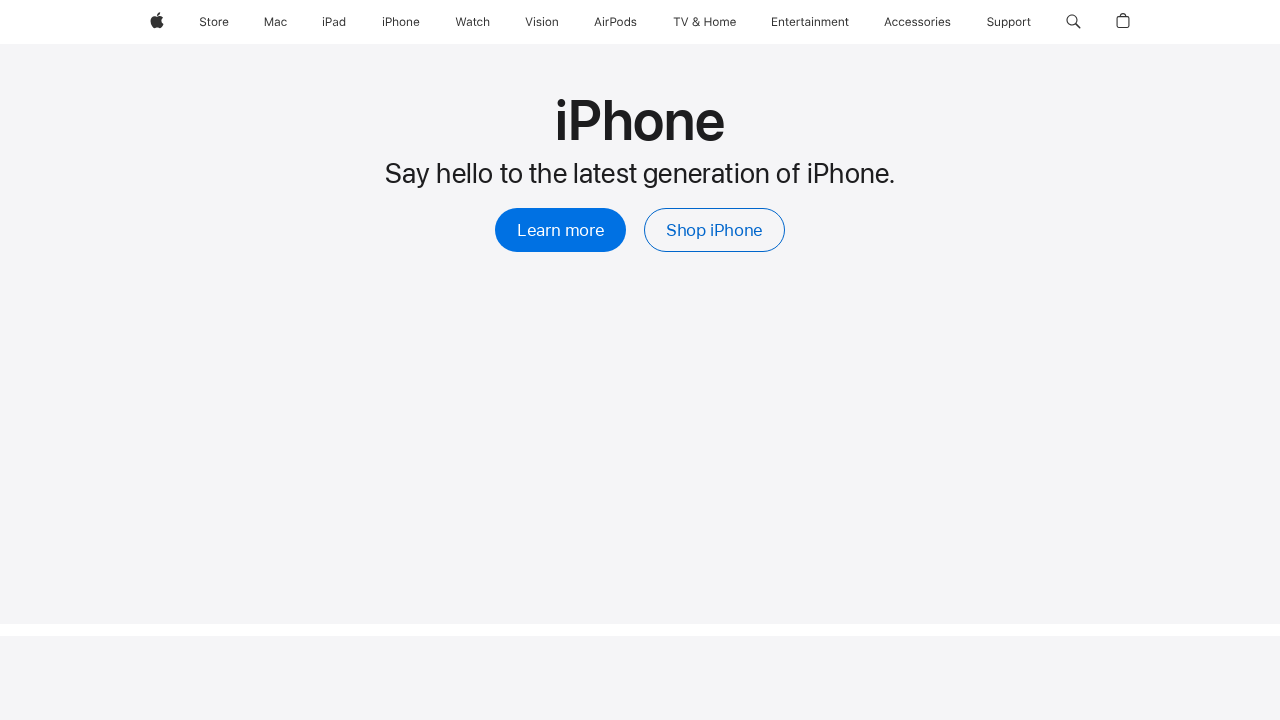

Waited for page to reach networkidle state
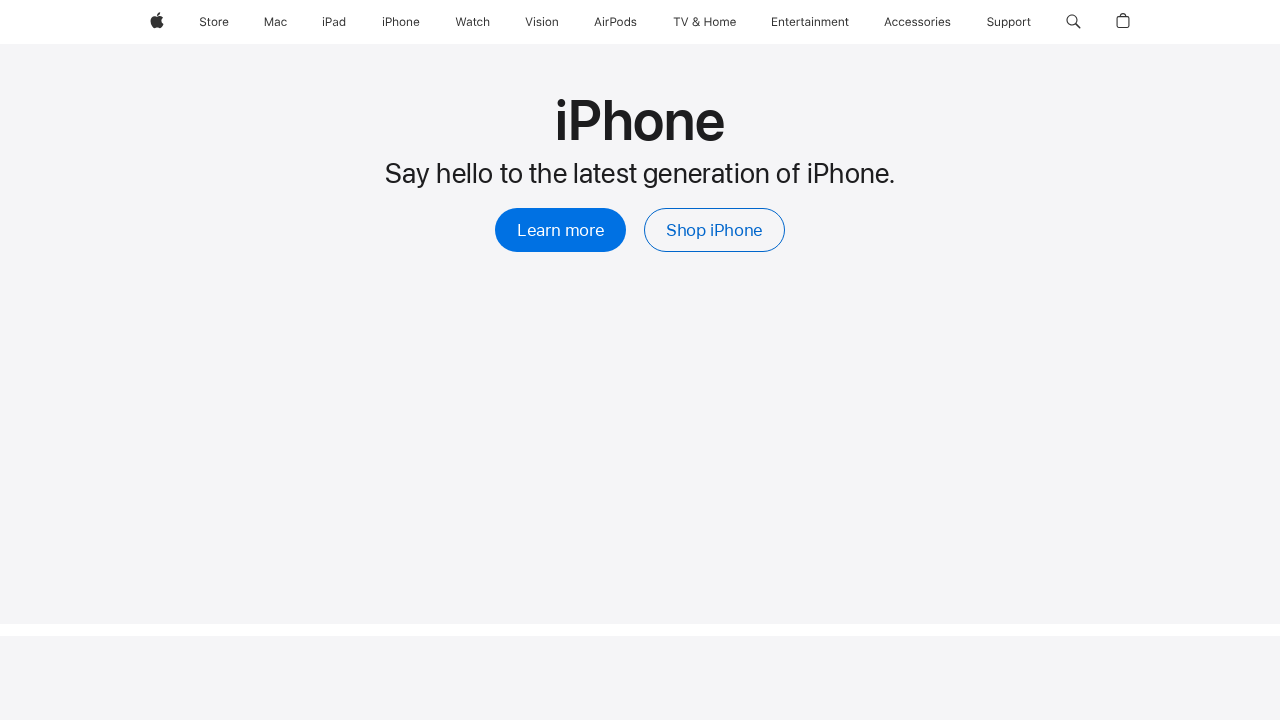

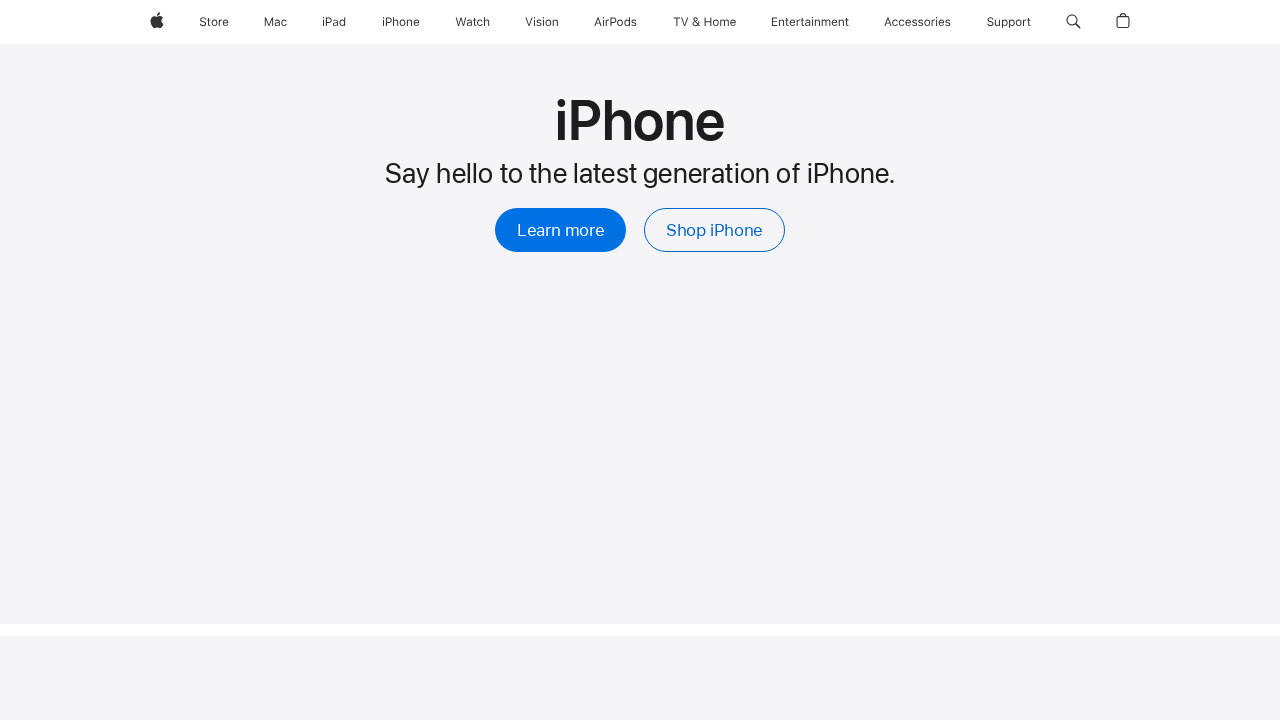